Tests dropdown selection and checkbox handling by selecting a dropdown option and checking all unchecked checkboxes on the practice automation page

Starting URL: https://www.rahulshettyacademy.com/AutomationPractice/

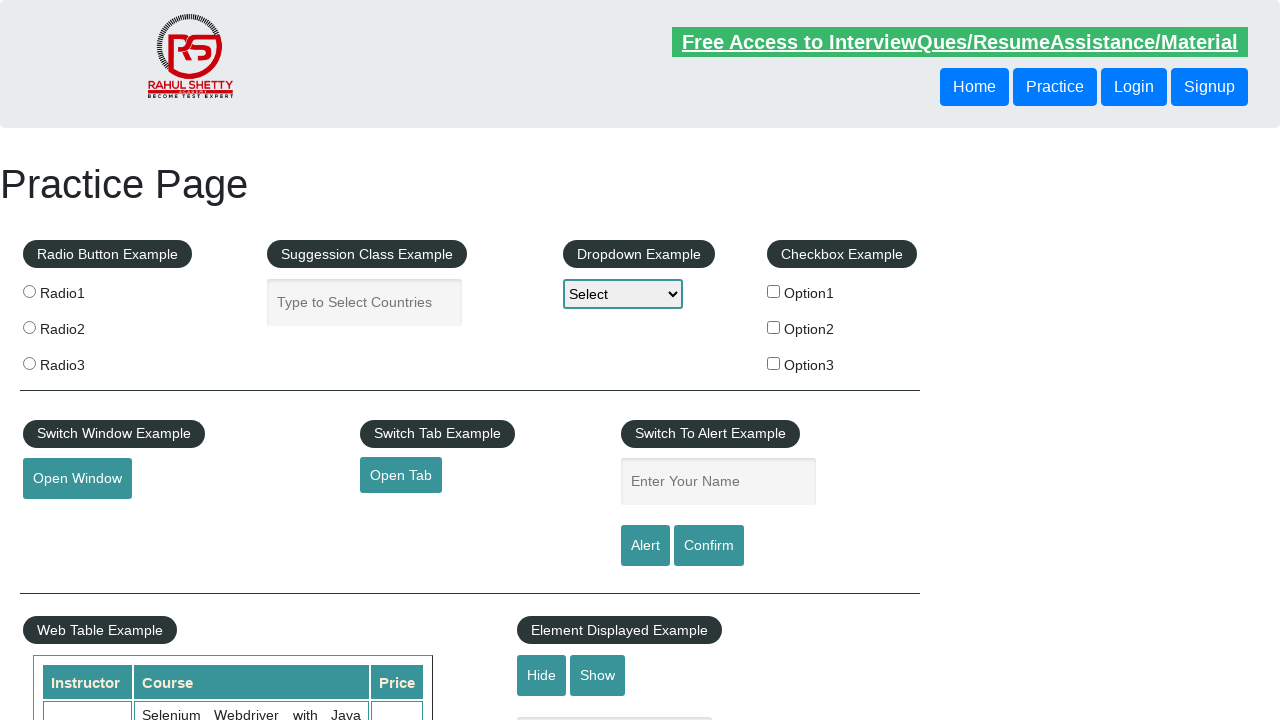

Selected 'option2' from dropdown on #dropdown-class-example
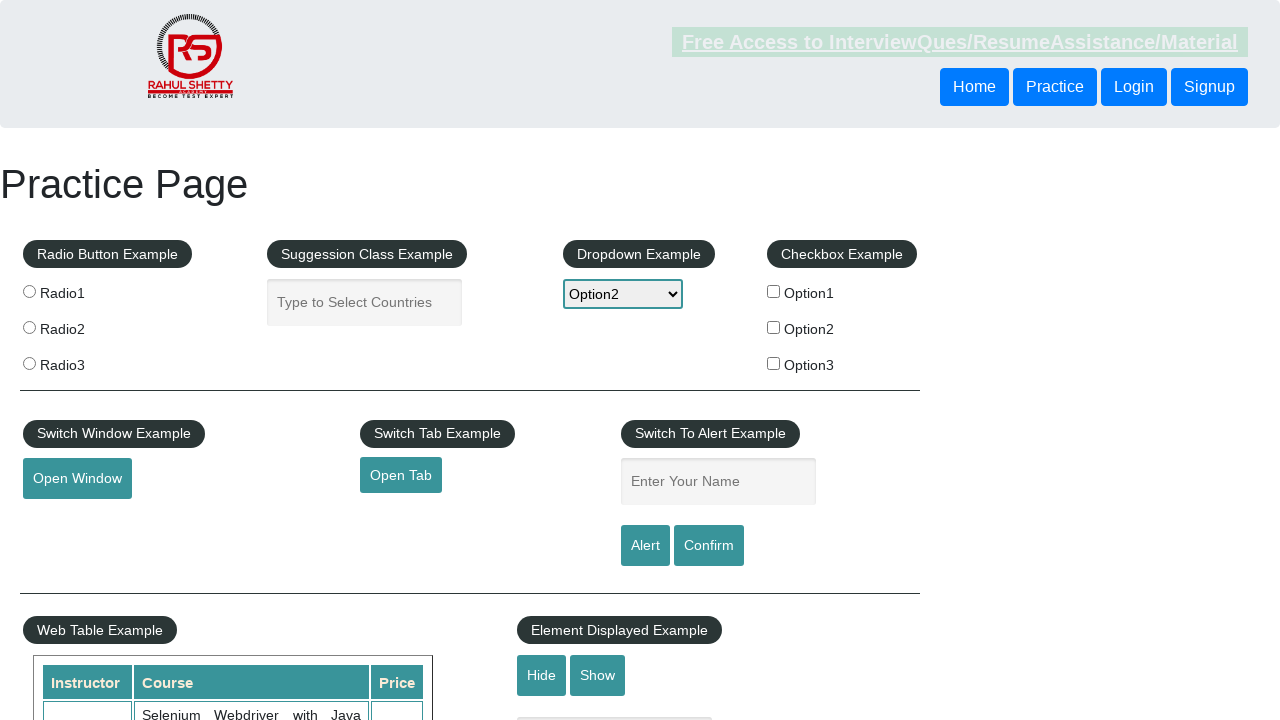

Located all checkboxes on the page
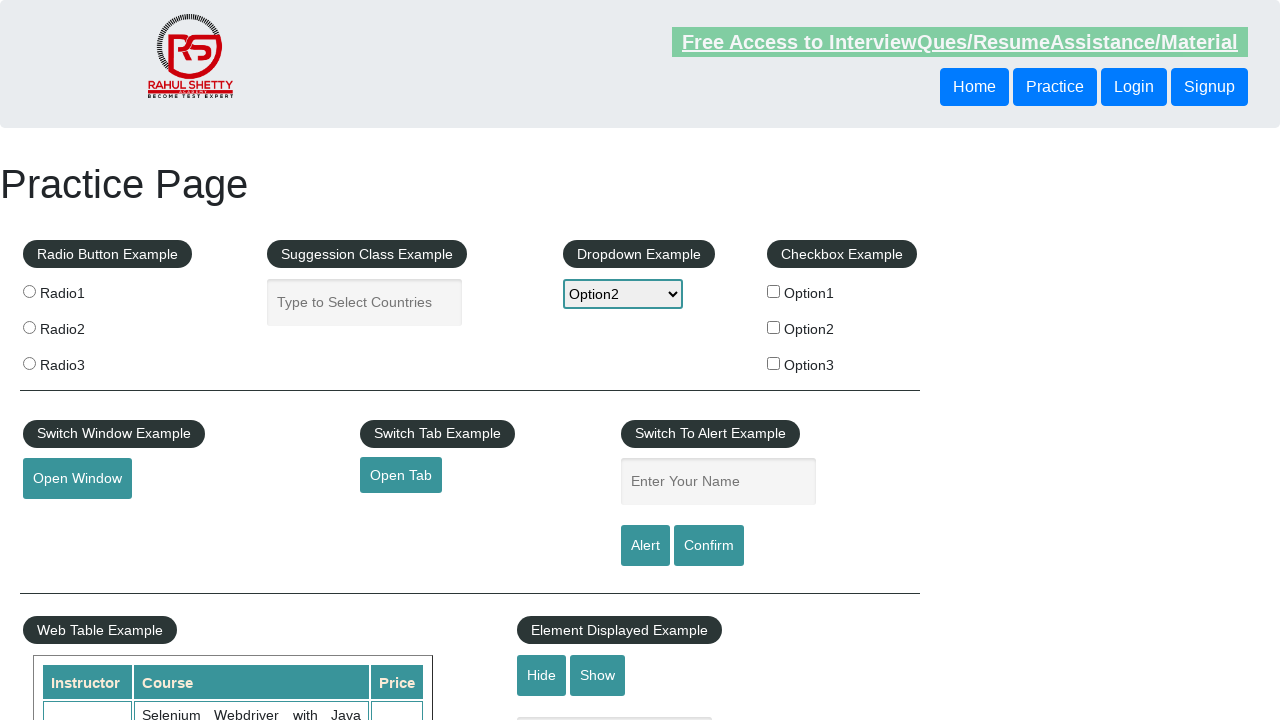

Clicked an unchecked checkbox to select it at (774, 291) on xpath=//input[@type='checkbox'] >> nth=0
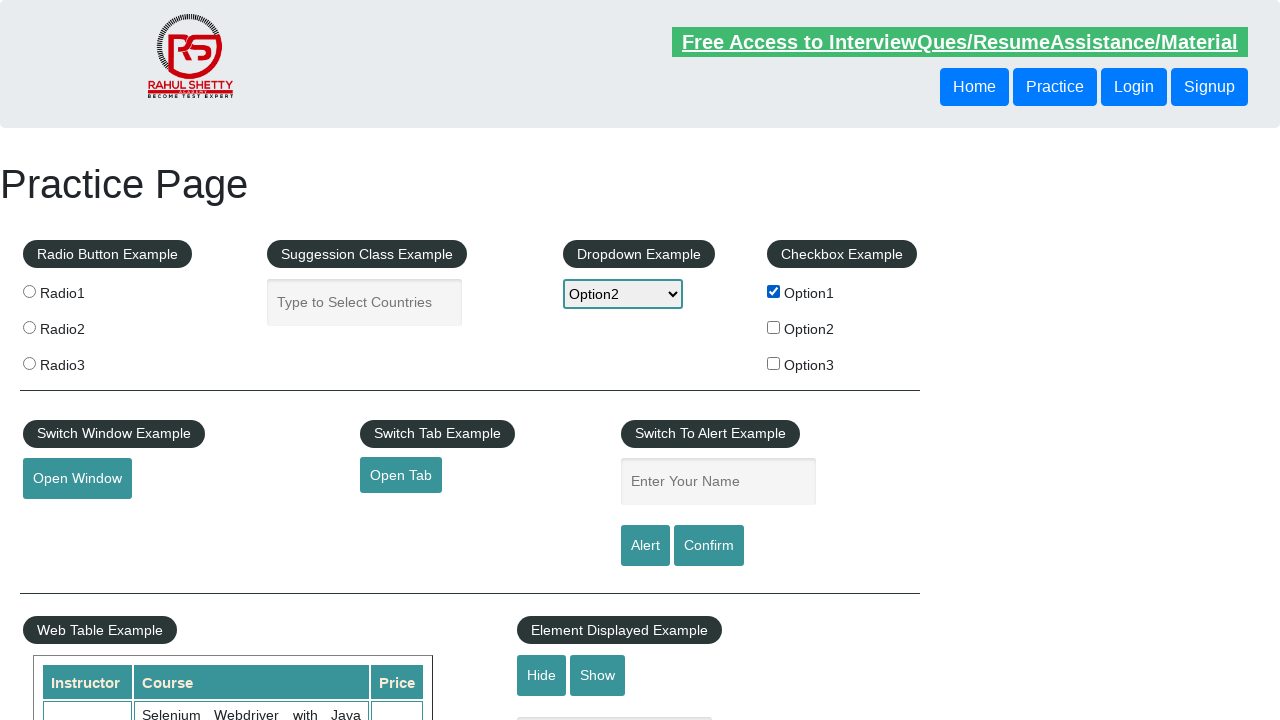

Clicked an unchecked checkbox to select it at (774, 327) on xpath=//input[@type='checkbox'] >> nth=1
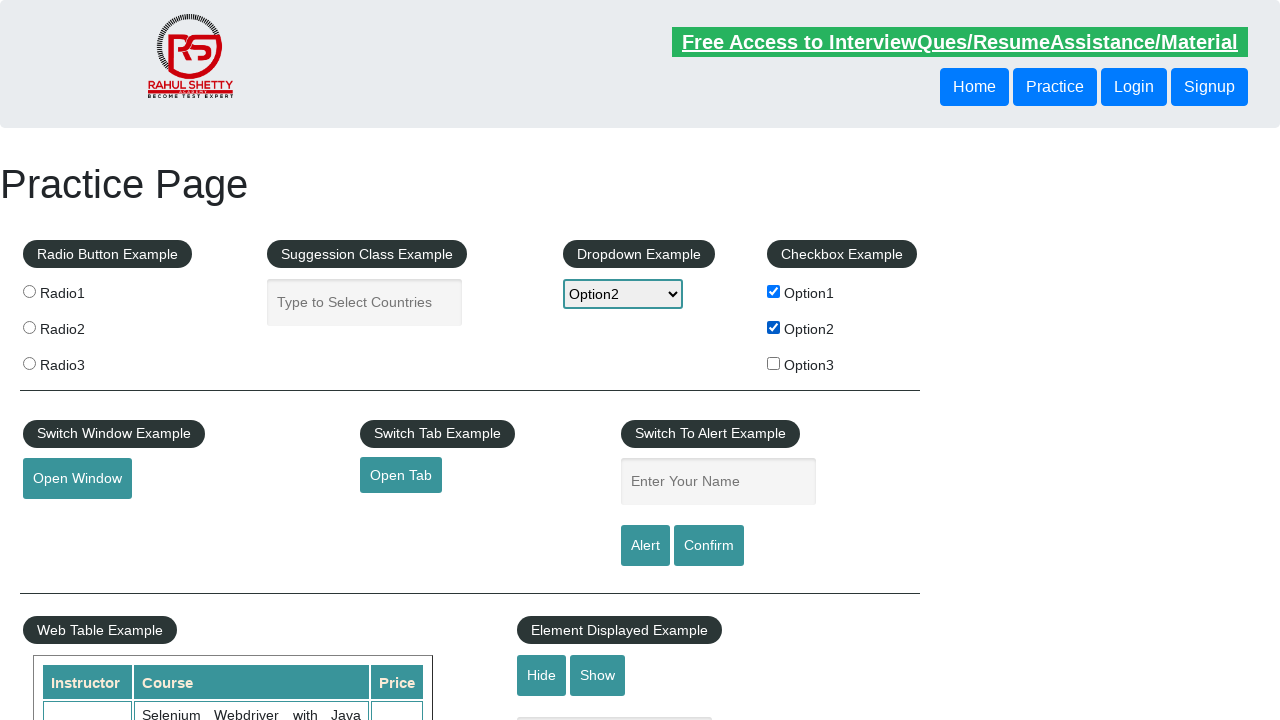

Clicked an unchecked checkbox to select it at (774, 363) on xpath=//input[@type='checkbox'] >> nth=2
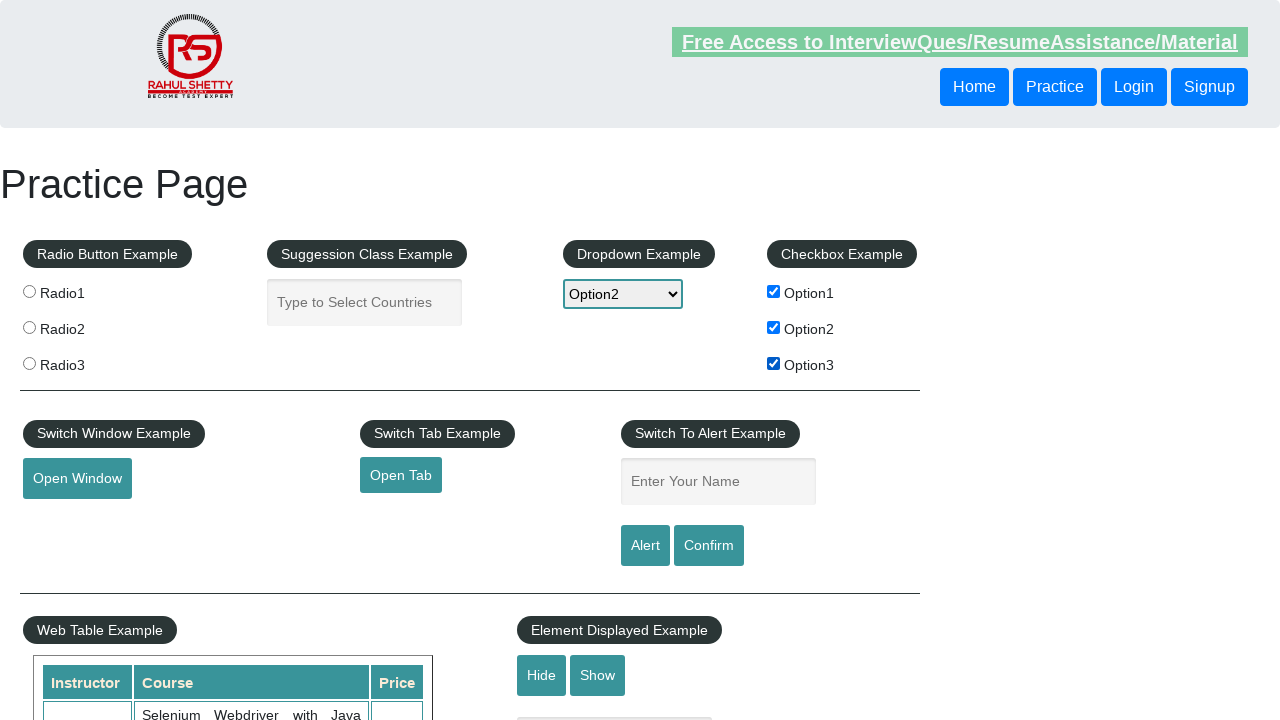

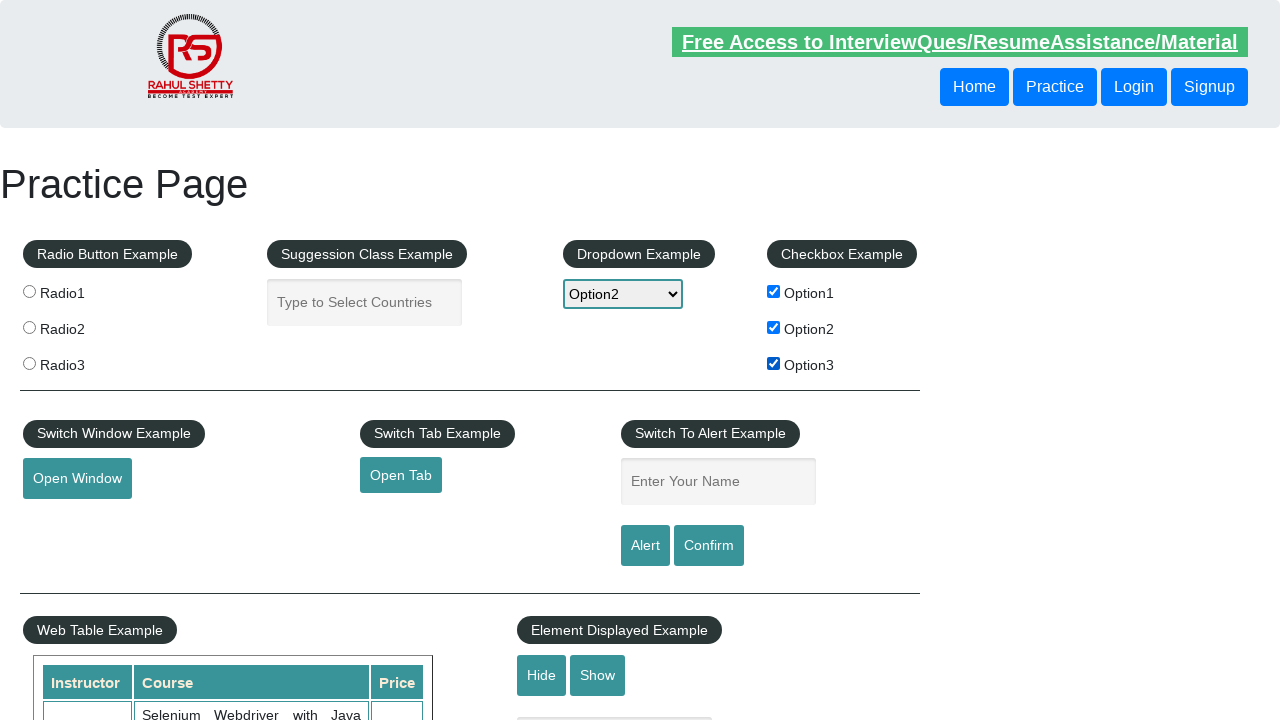